Tests handling of JavaScript prompt popup by switching to iframe, triggering the prompt, entering text, and accepting it

Starting URL: https://www.w3schools.com/jsref/tryit.asp?filename=tryjsref_prompt

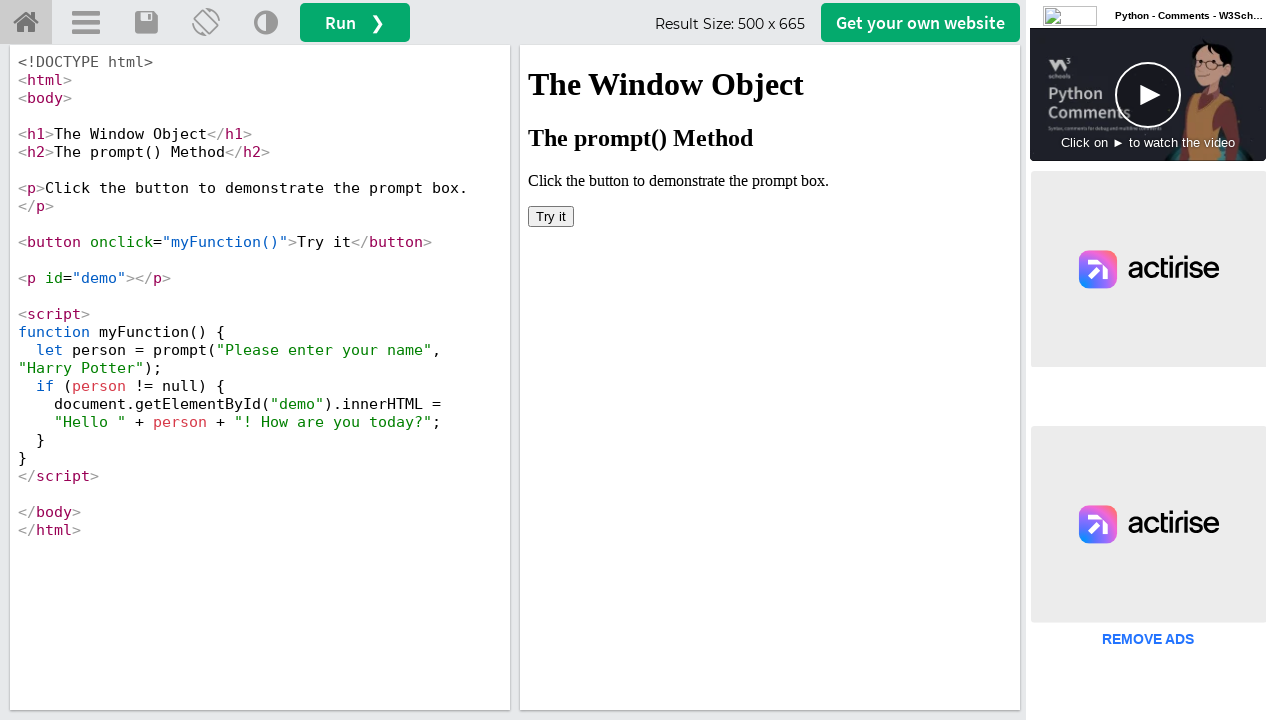

Located iframe #iframeResult containing the demo
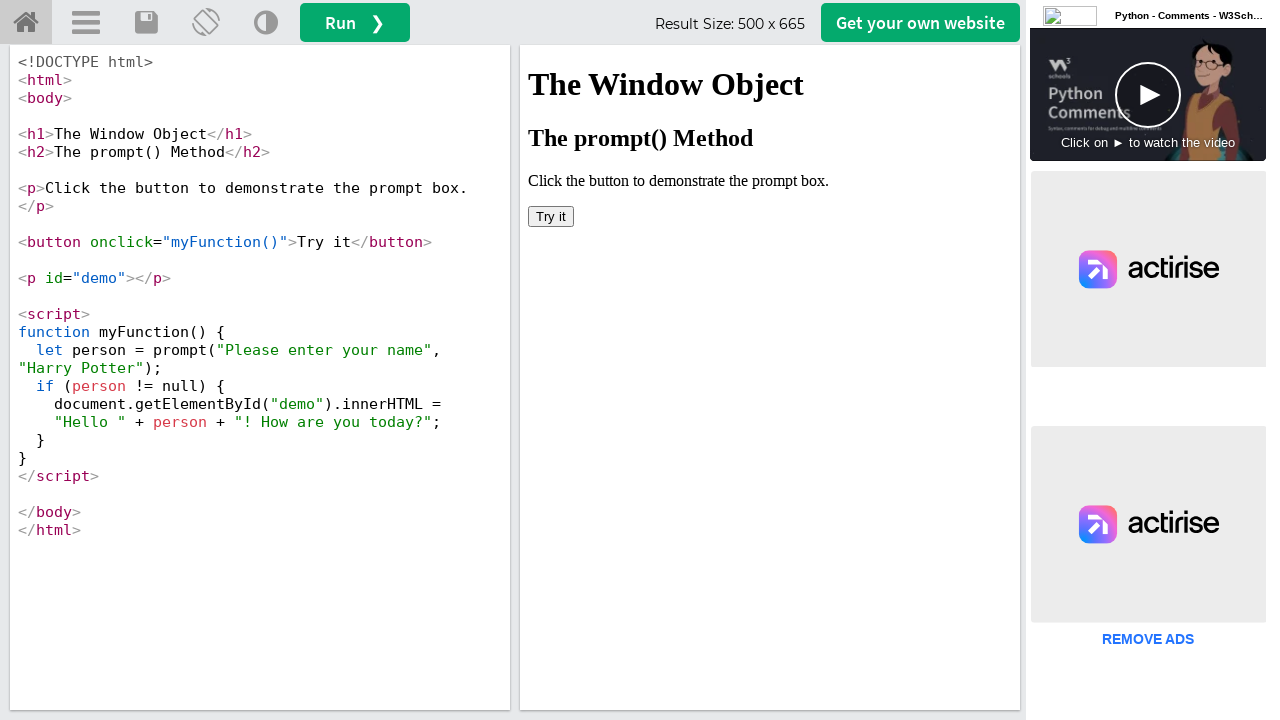

Clicked 'Try it' button to trigger prompt at (551, 216) on #iframeResult >> internal:control=enter-frame >> xpath=//button[text()='Try it']
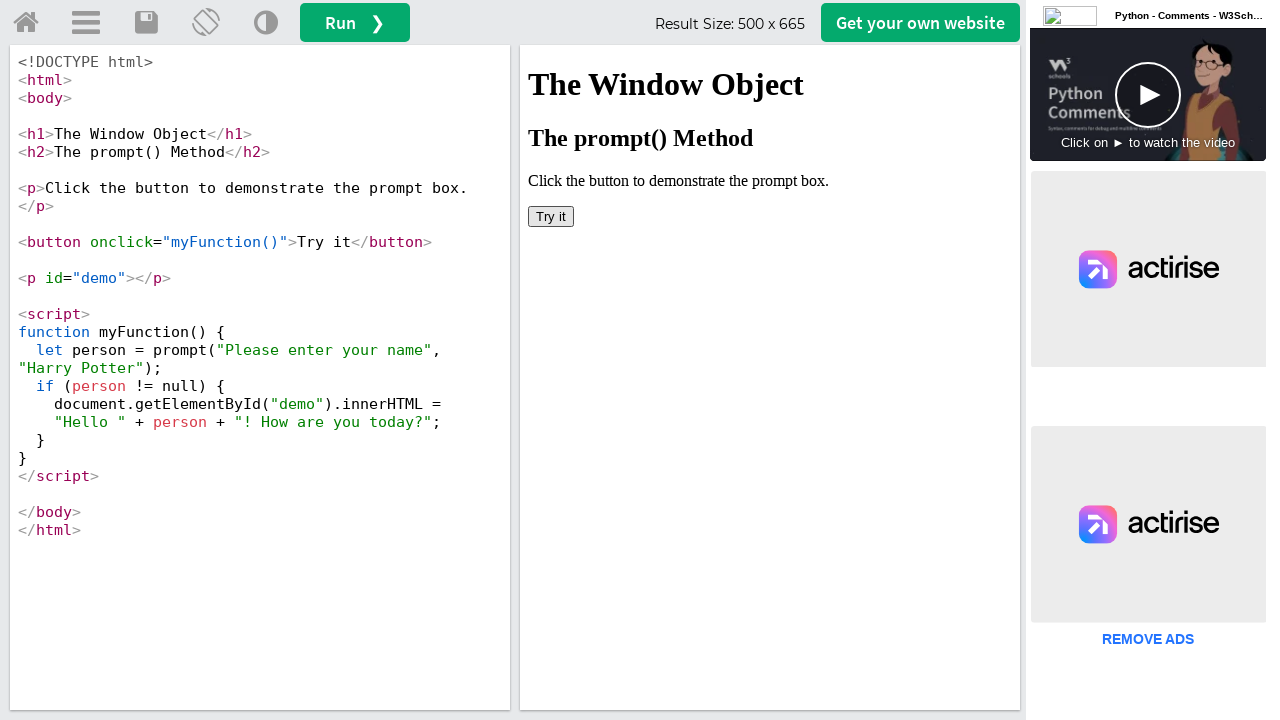

Set up dialog handler to accept prompt with 'Anonymous'
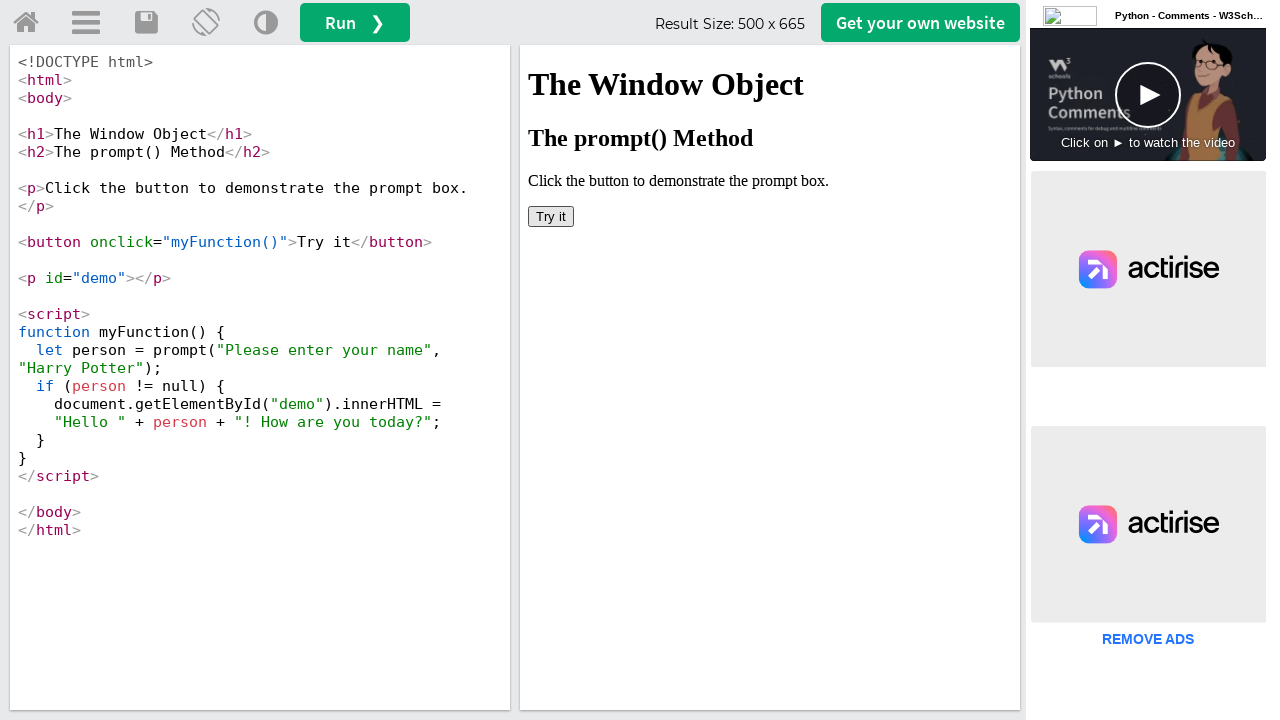

Clicked 'Try it' button again to trigger prompt with handler active at (551, 216) on #iframeResult >> internal:control=enter-frame >> xpath=//button[text()='Try it']
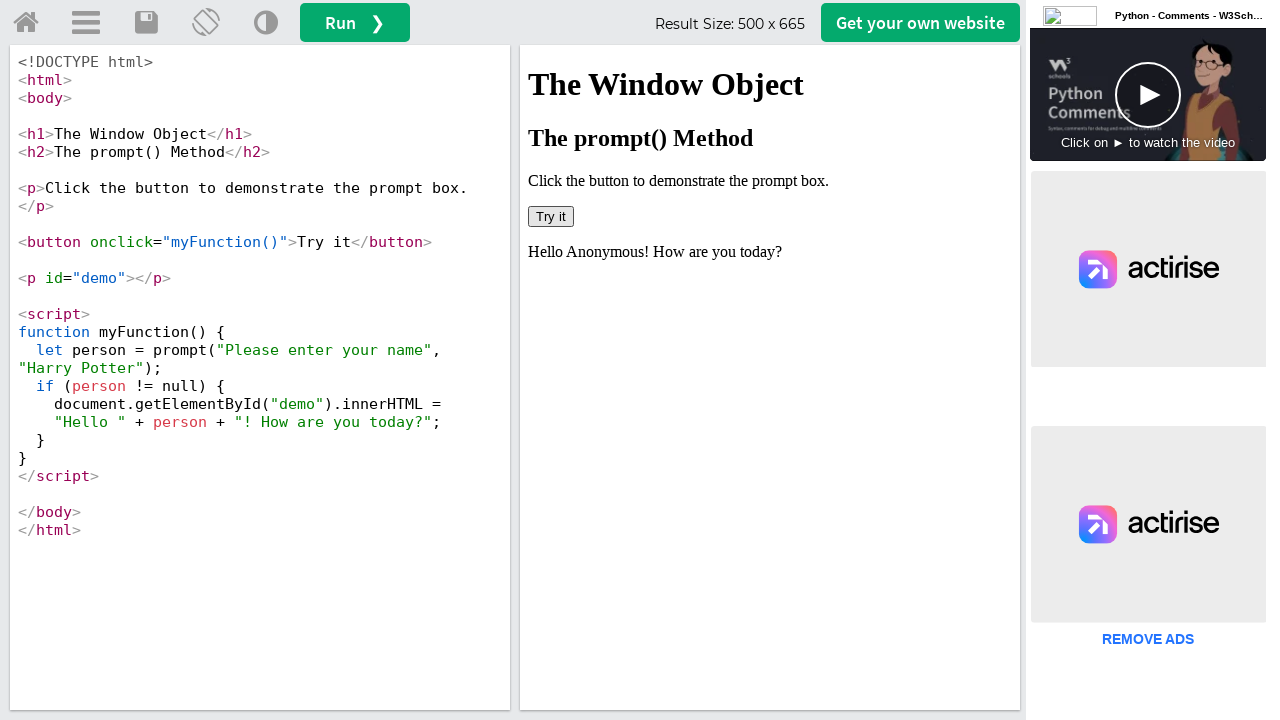

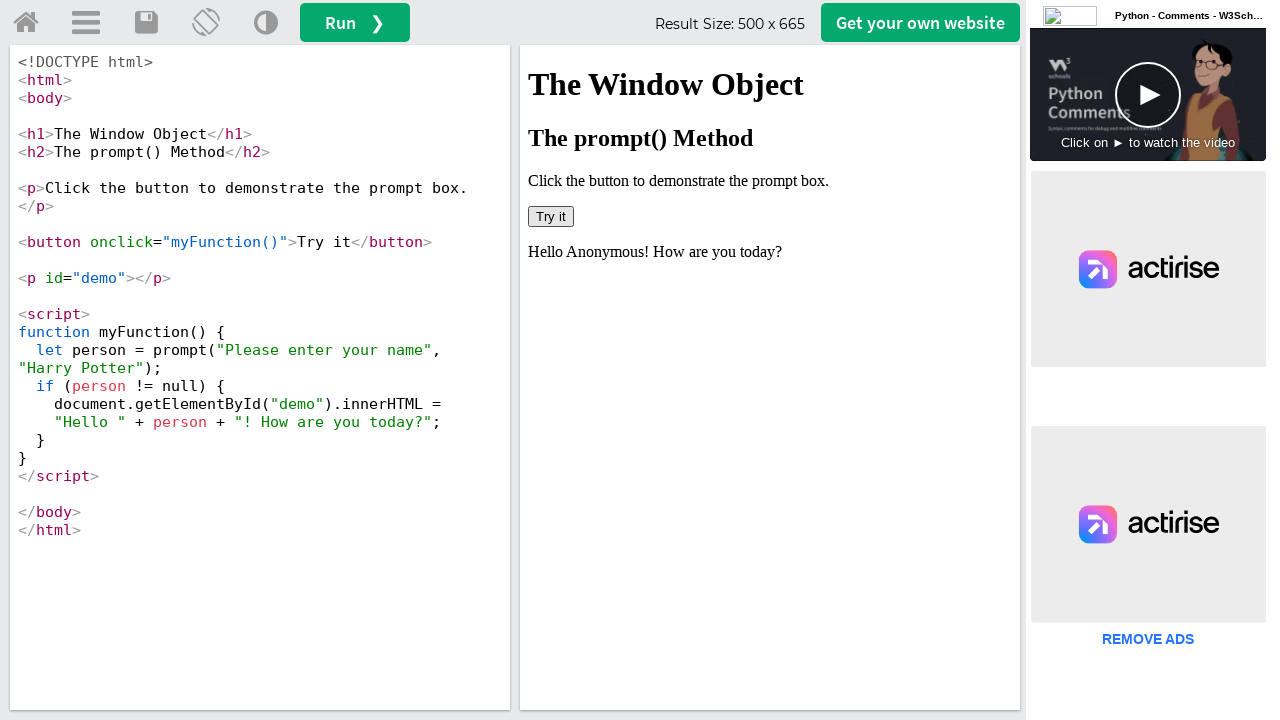